Tests iframe handling by switching to a frame and selecting an option from a dropdown menu within that frame

Starting URL: https://www.hyrtutorials.com/p/frames-practice.html

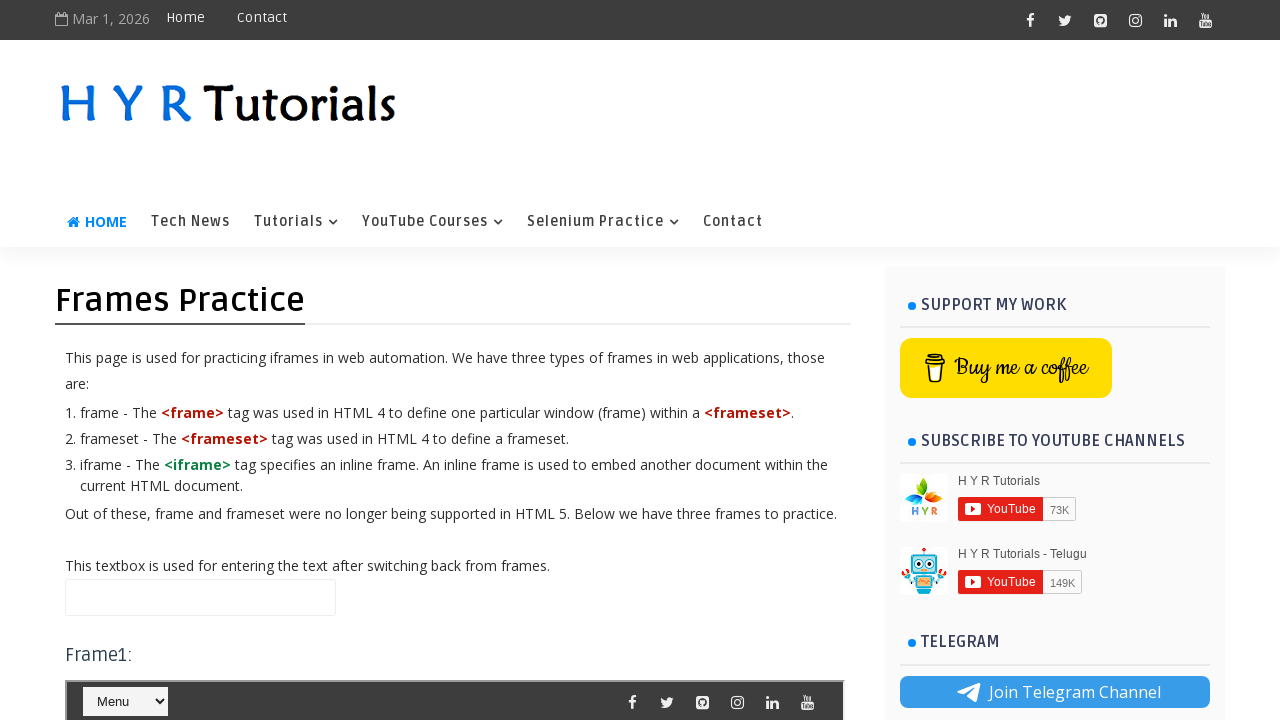

Located and scrolled textbox element into view
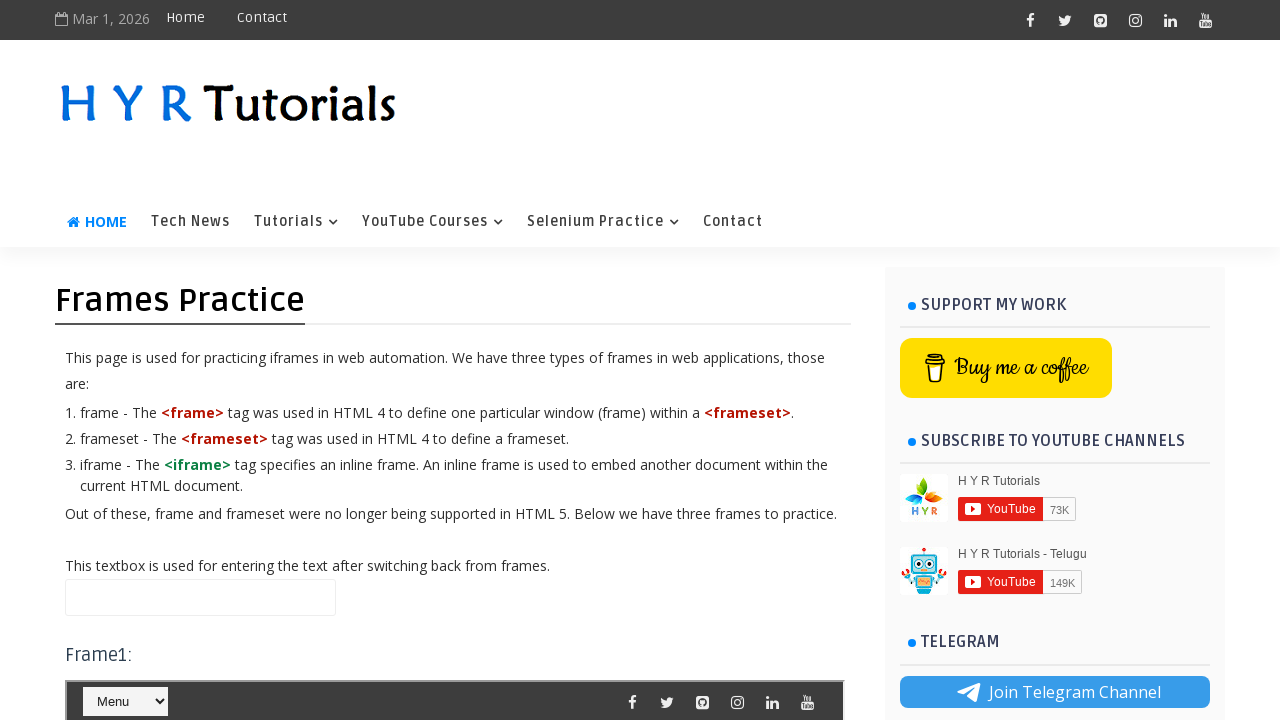

Located iframe with ID 'frm1'
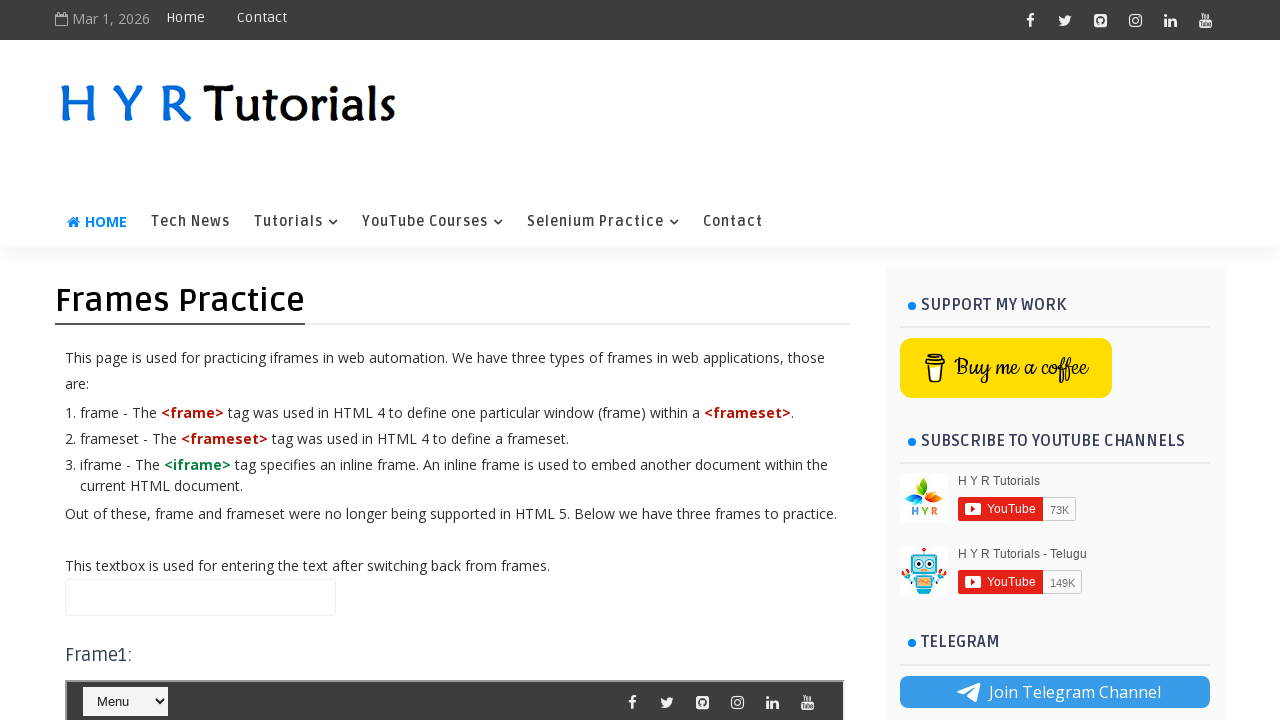

Located dropdown menu within frame and scrolled into view
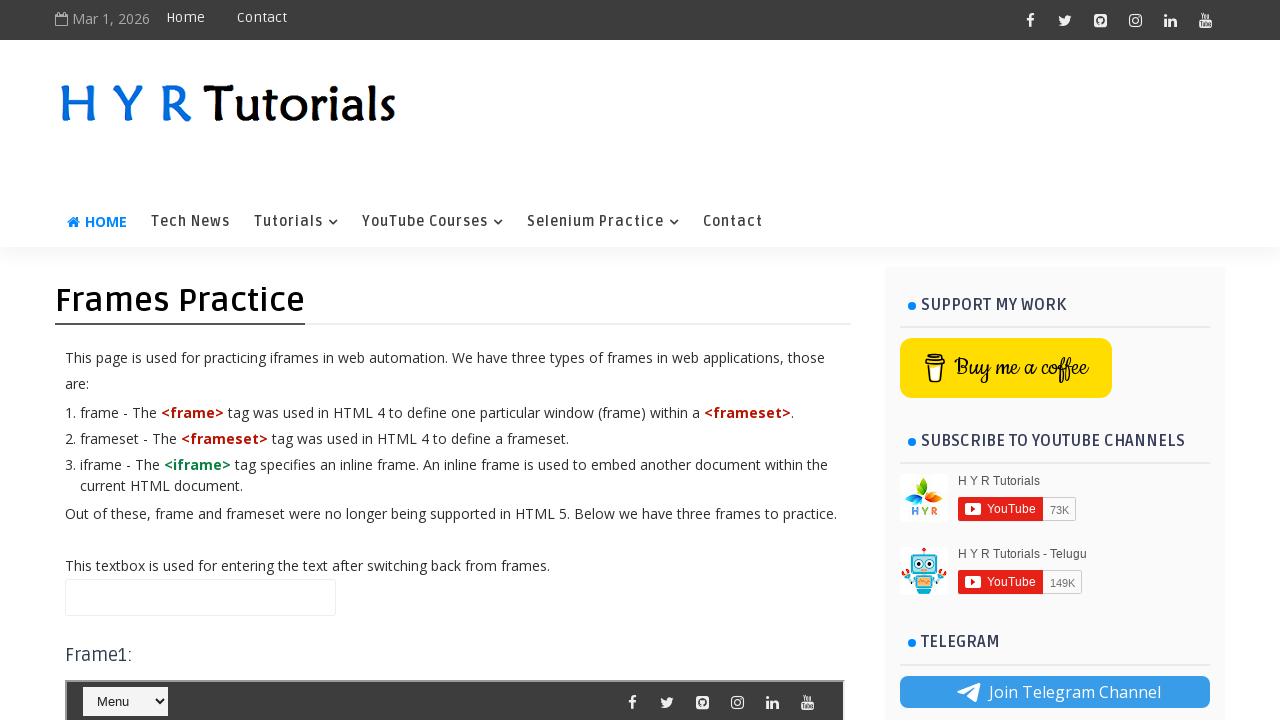

Selected 'Home' option from dropdown menu in frame on #frm1 >> internal:control=enter-frame >> #selectnav2
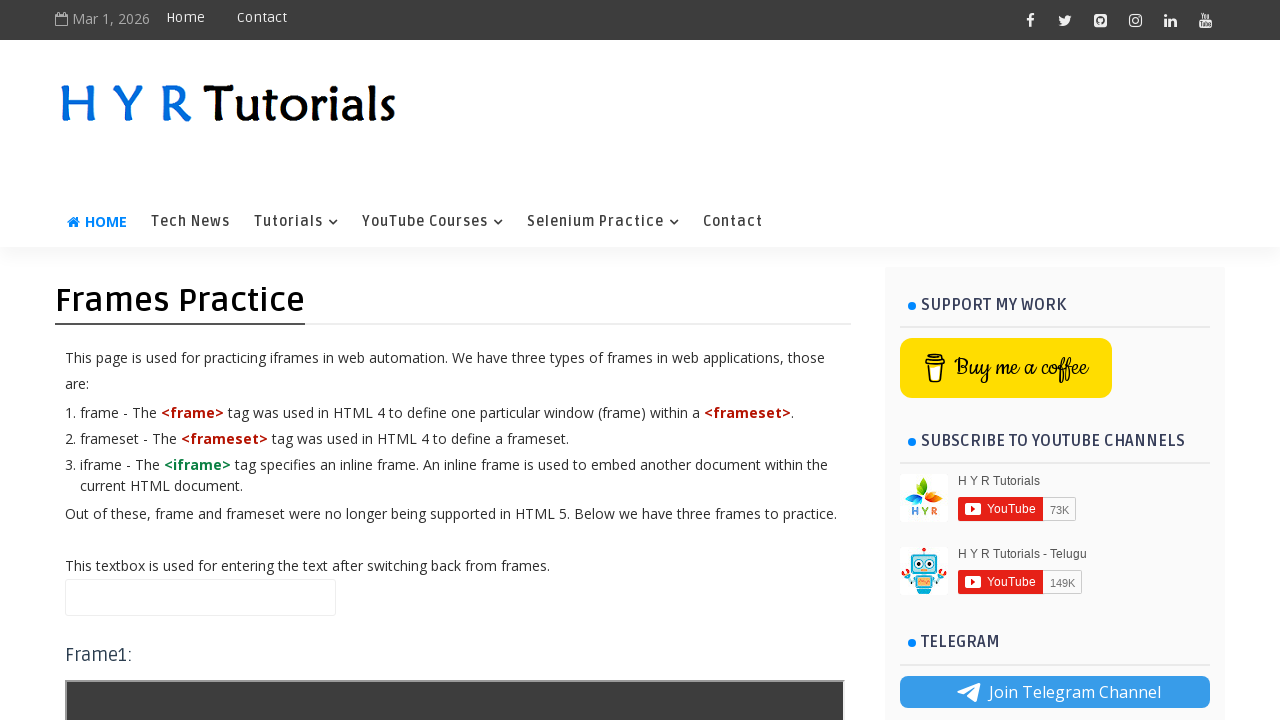

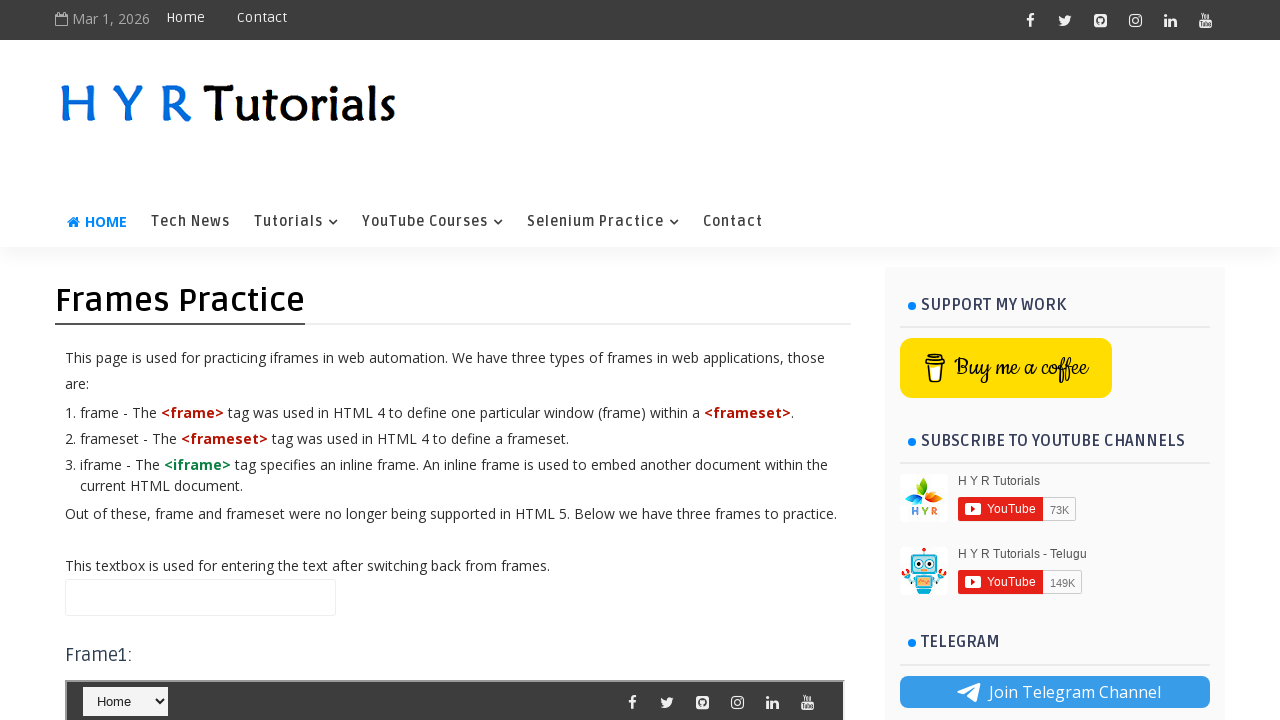